Tests checkbox functionality by locating two checkboxes, clicking them if they are not already selected, and verifying both checkboxes are selected at the end.

Starting URL: https://the-internet.herokuapp.com/checkboxes

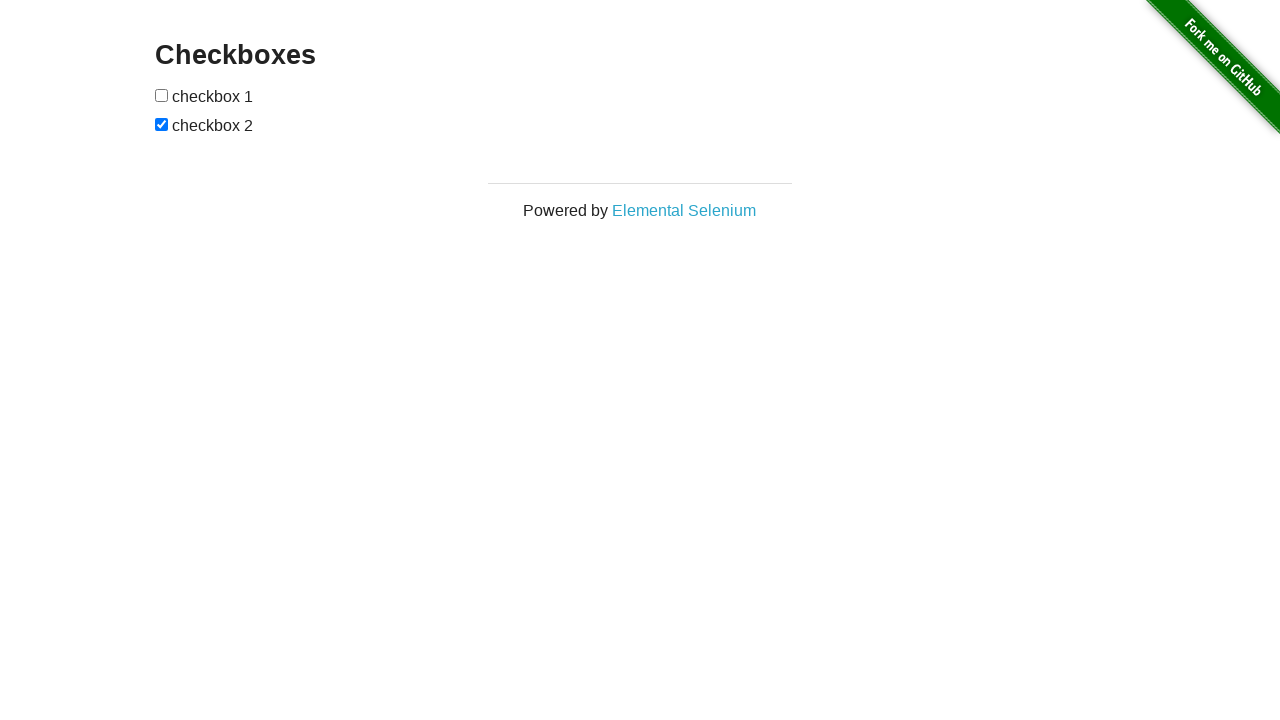

Located first checkbox element
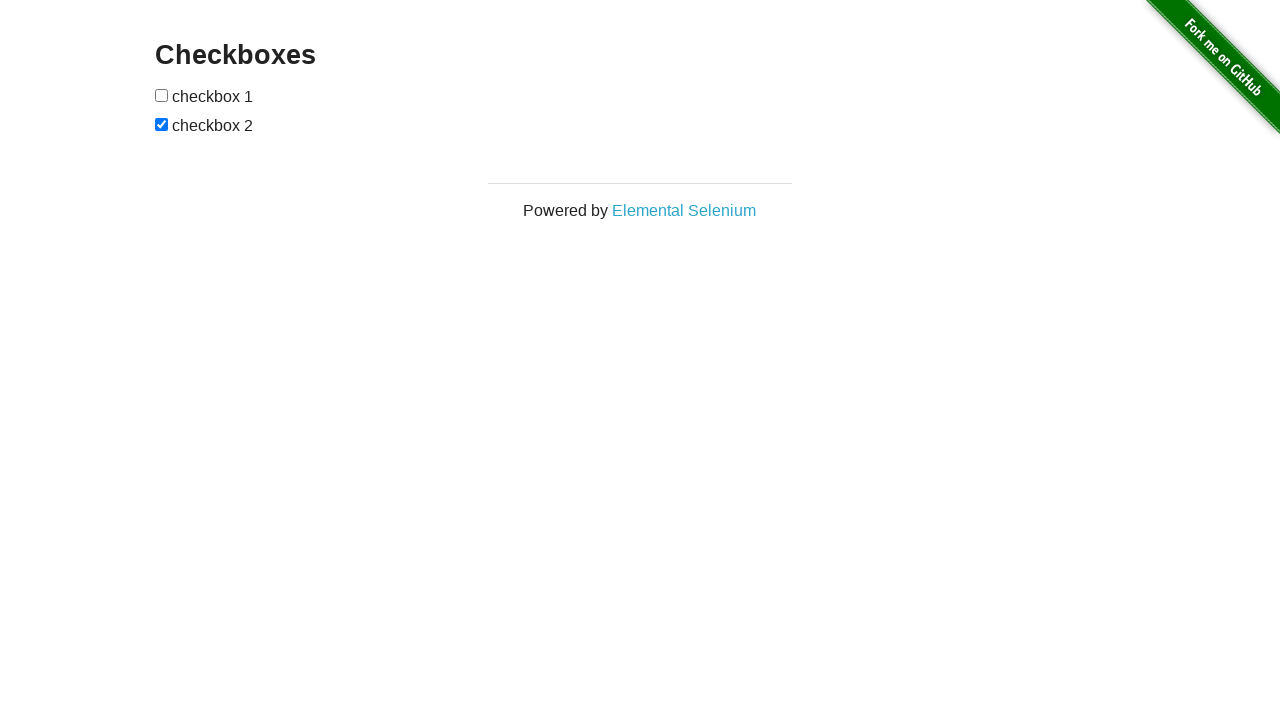

Located second checkbox element
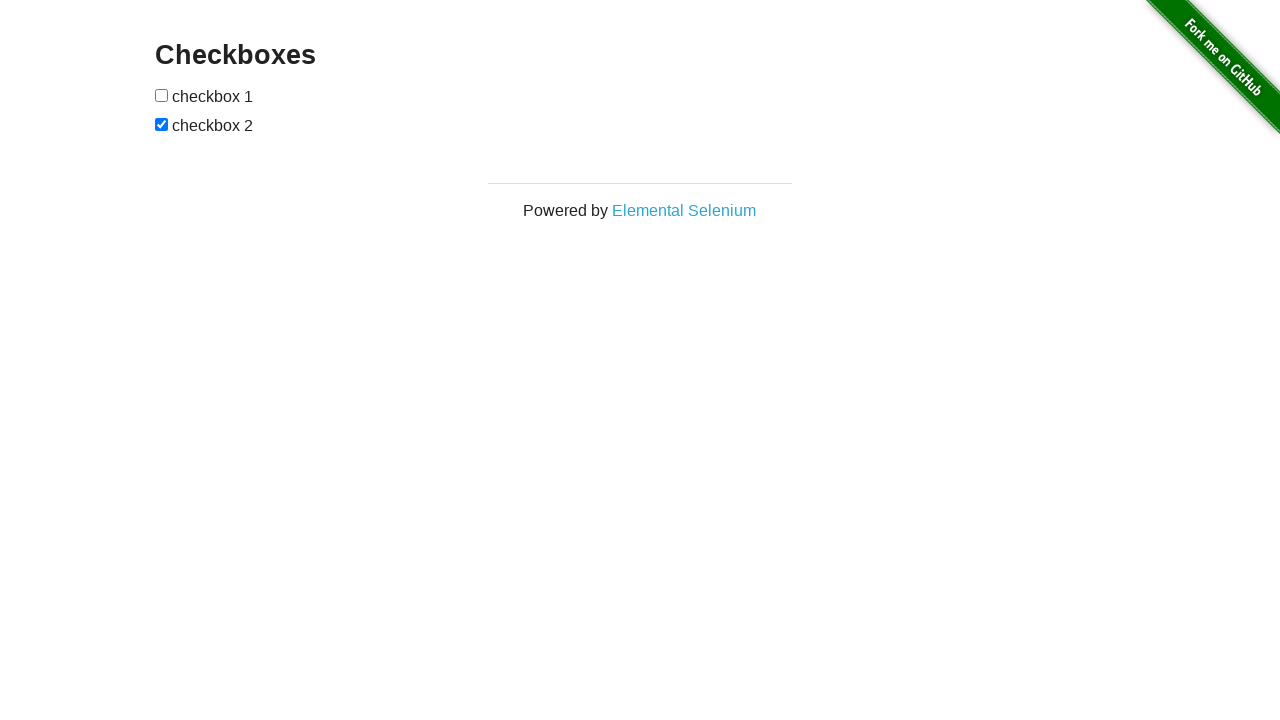

Checked if first checkbox is selected
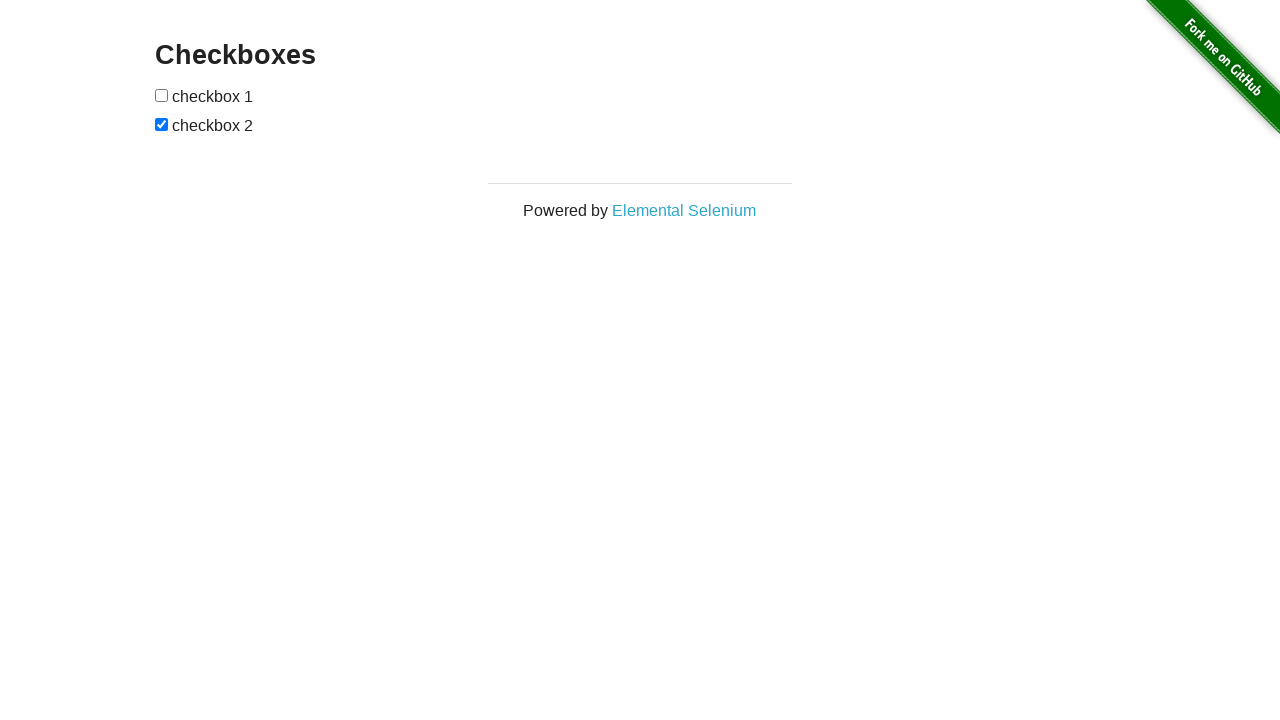

Clicked first checkbox to select it at (162, 95) on (//input[@type='checkbox'])[1]
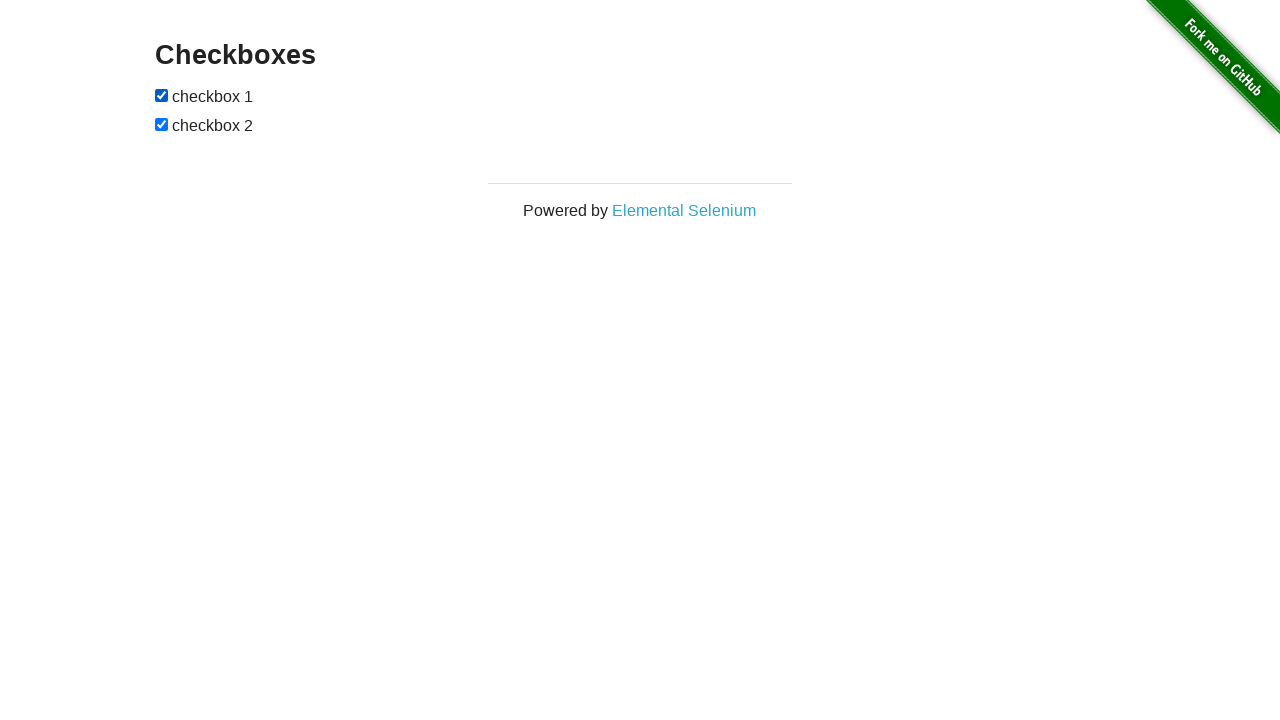

Checked if second checkbox is selected
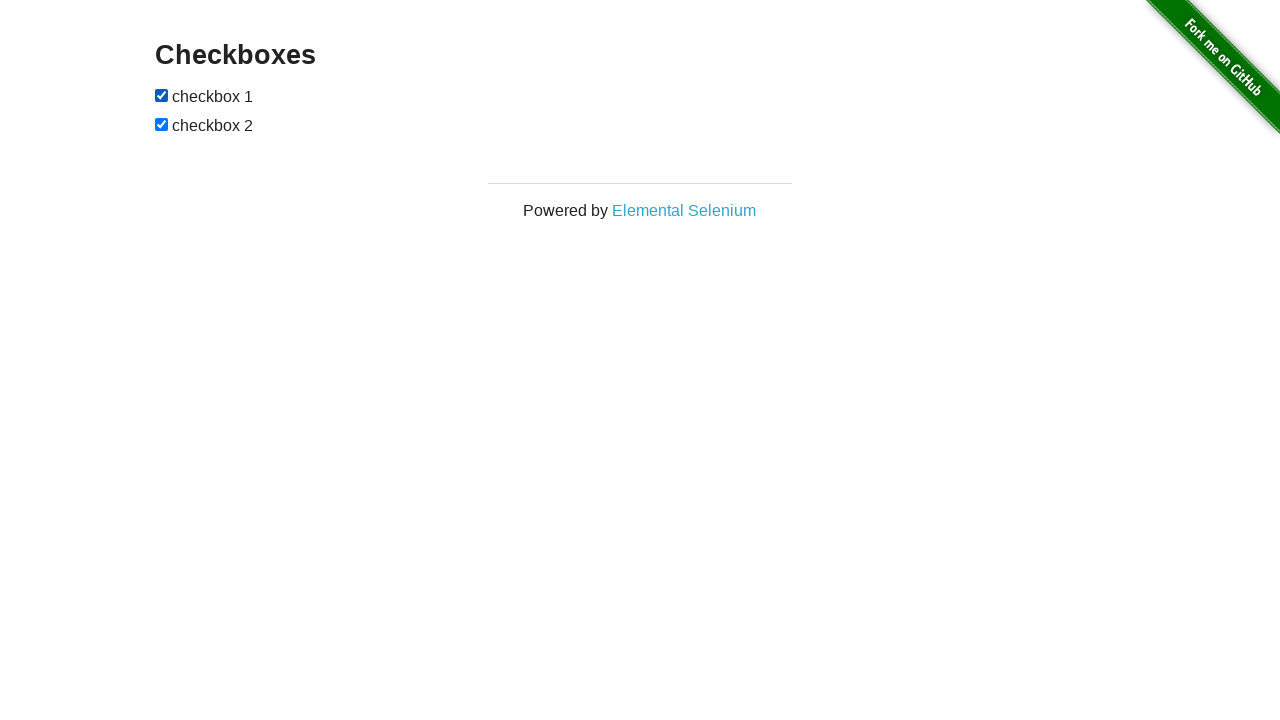

Verified first checkbox is selected
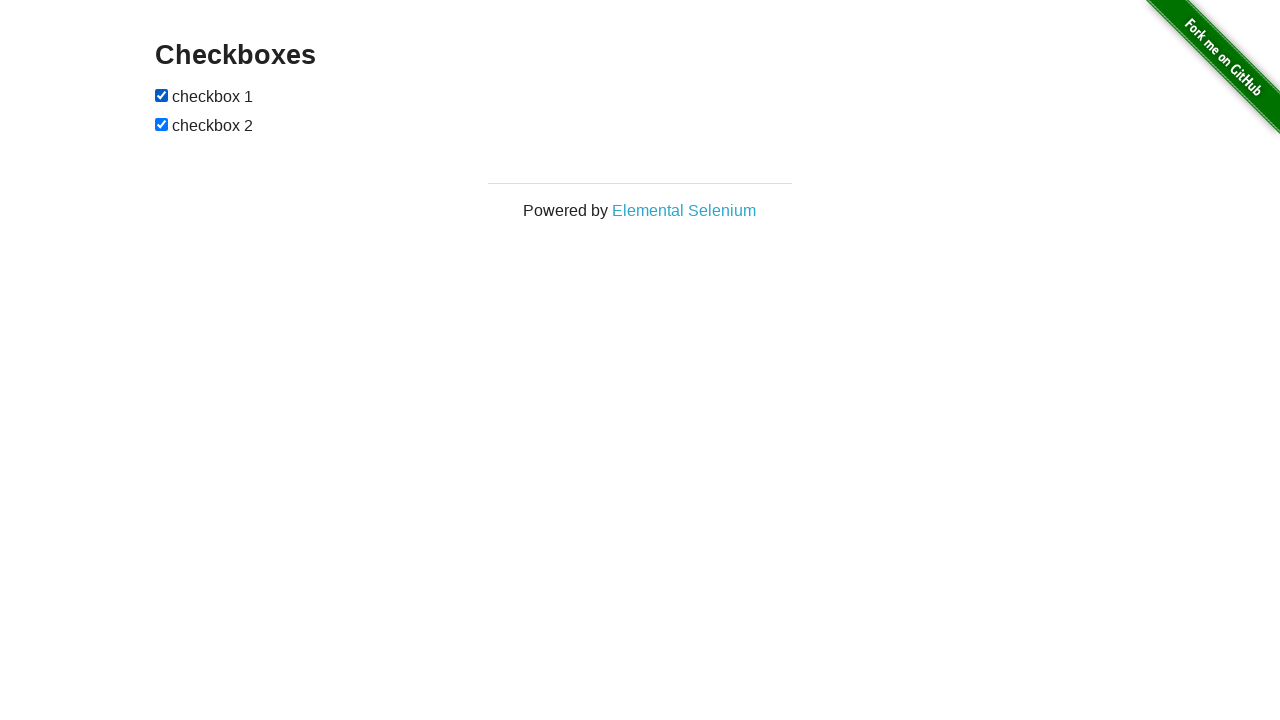

Verified second checkbox is selected
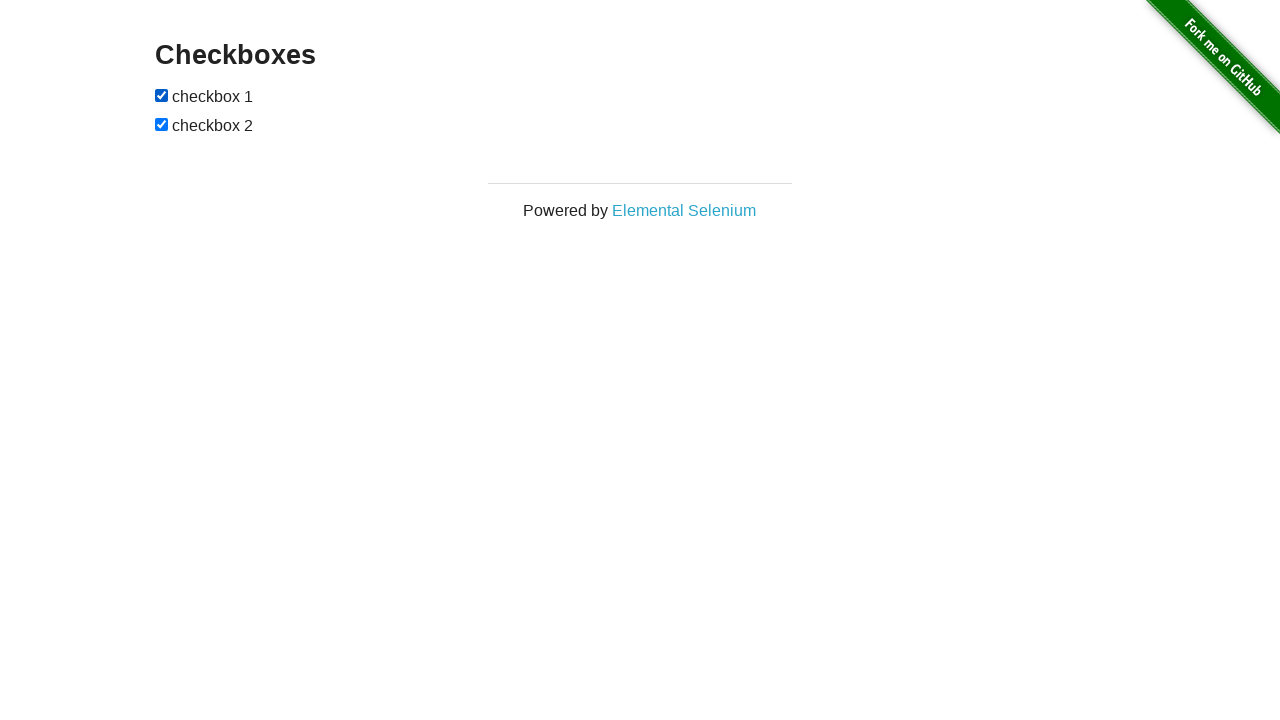

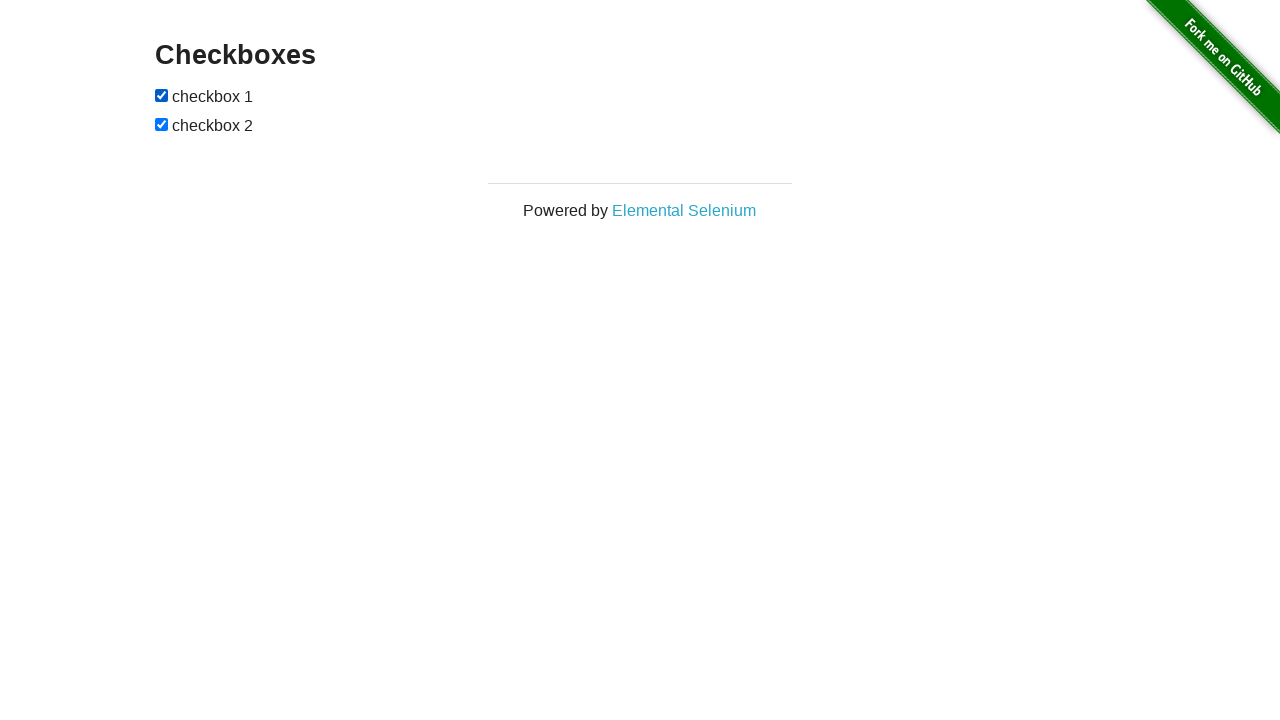